Tests drag and drop functionality by dragging an element from source to target location within an iframe

Starting URL: https://jqueryui.com/droppable/

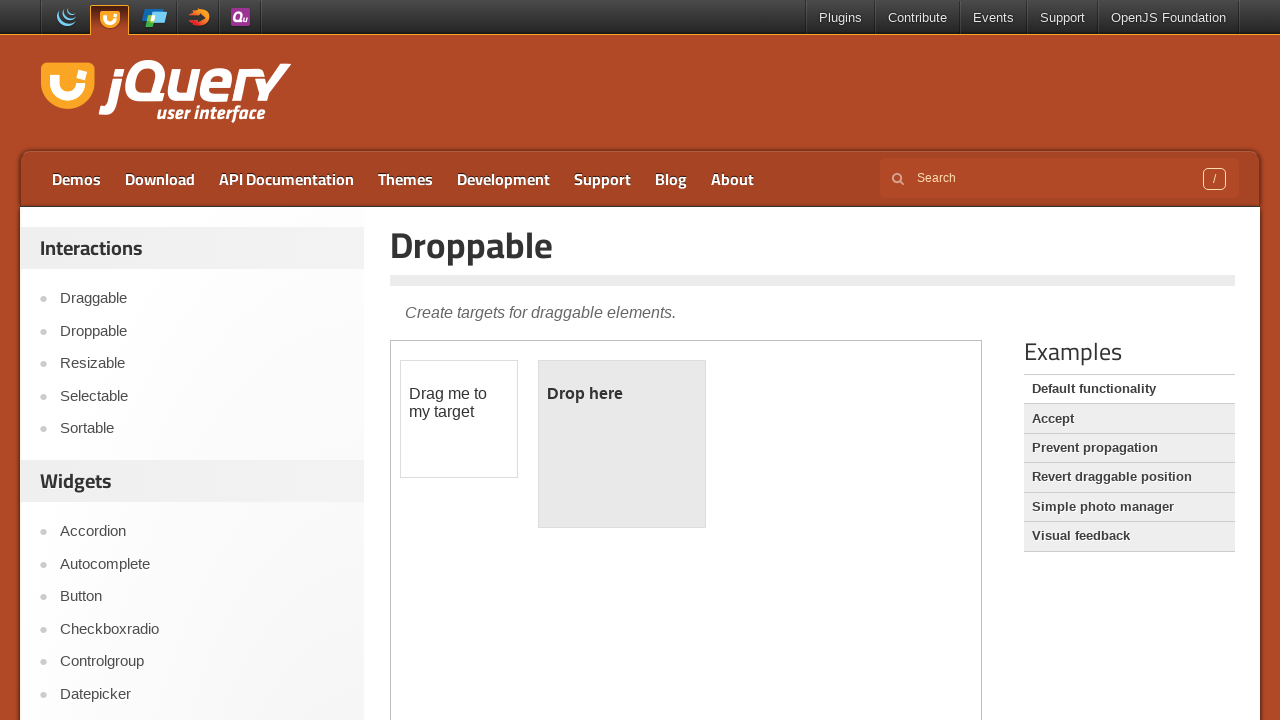

Located iframe containing drag and drop demo
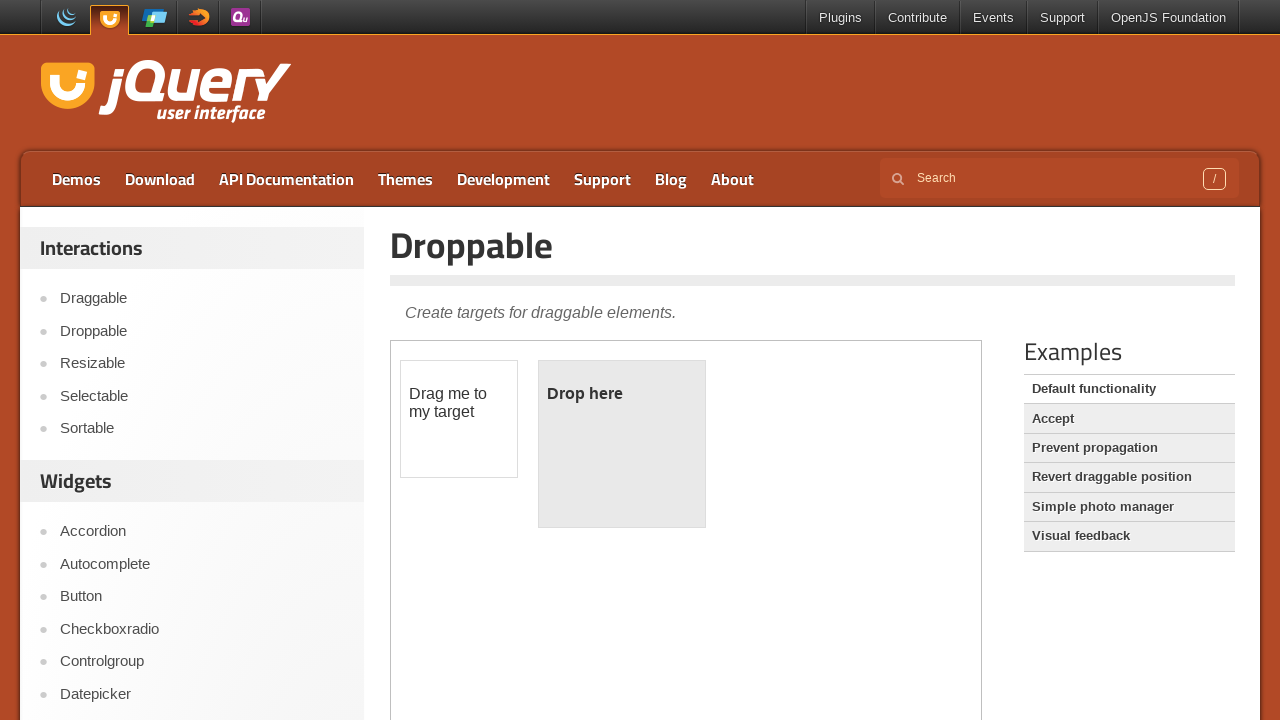

Located draggable element
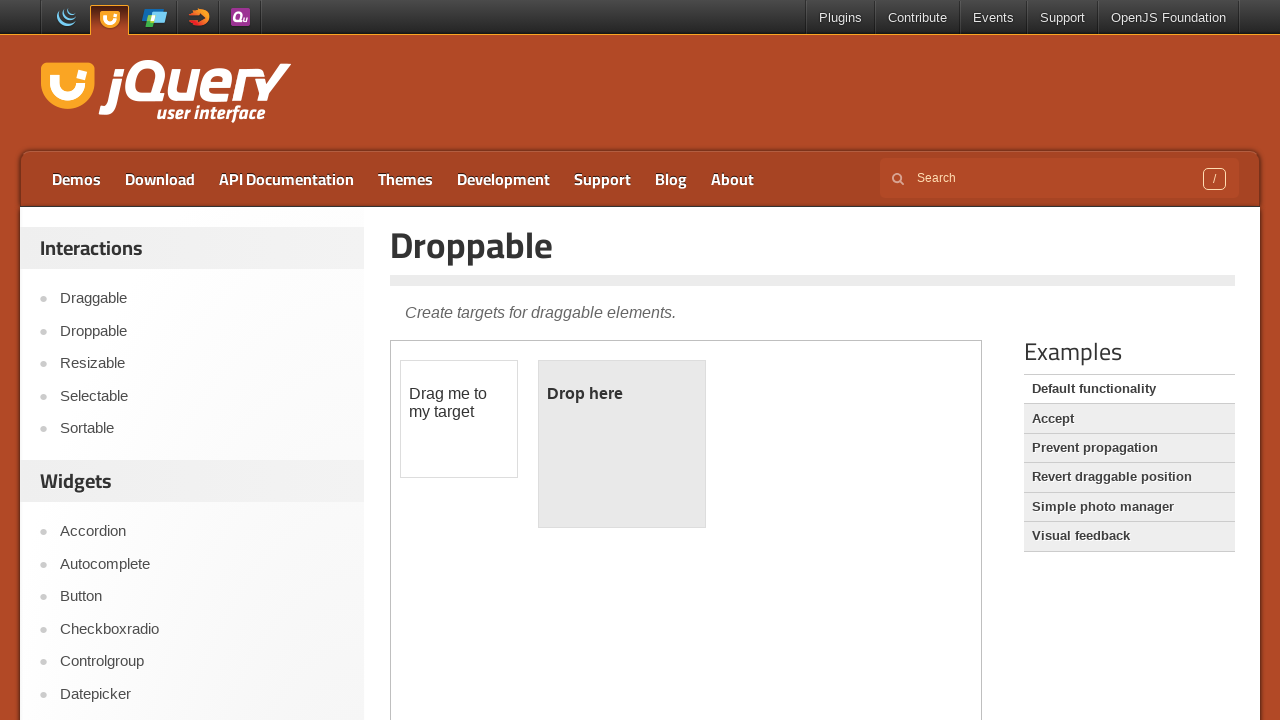

Located droppable target element
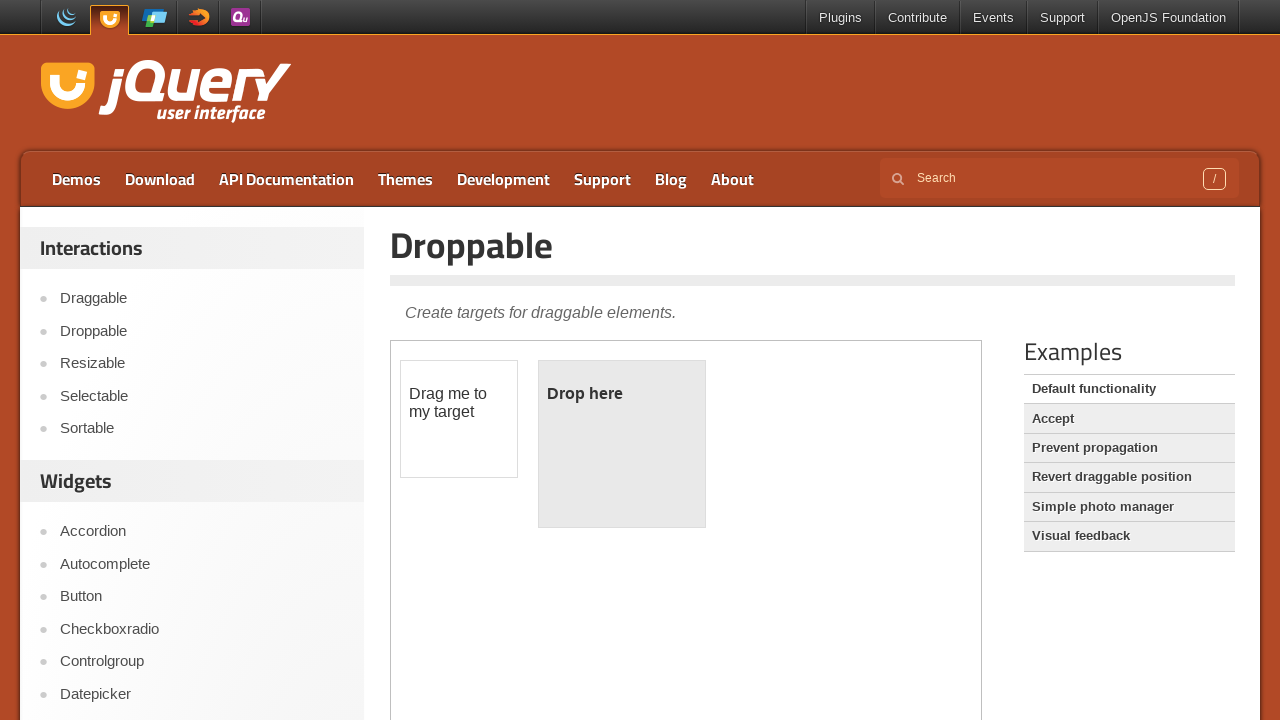

Dragged element from source to target location at (622, 444)
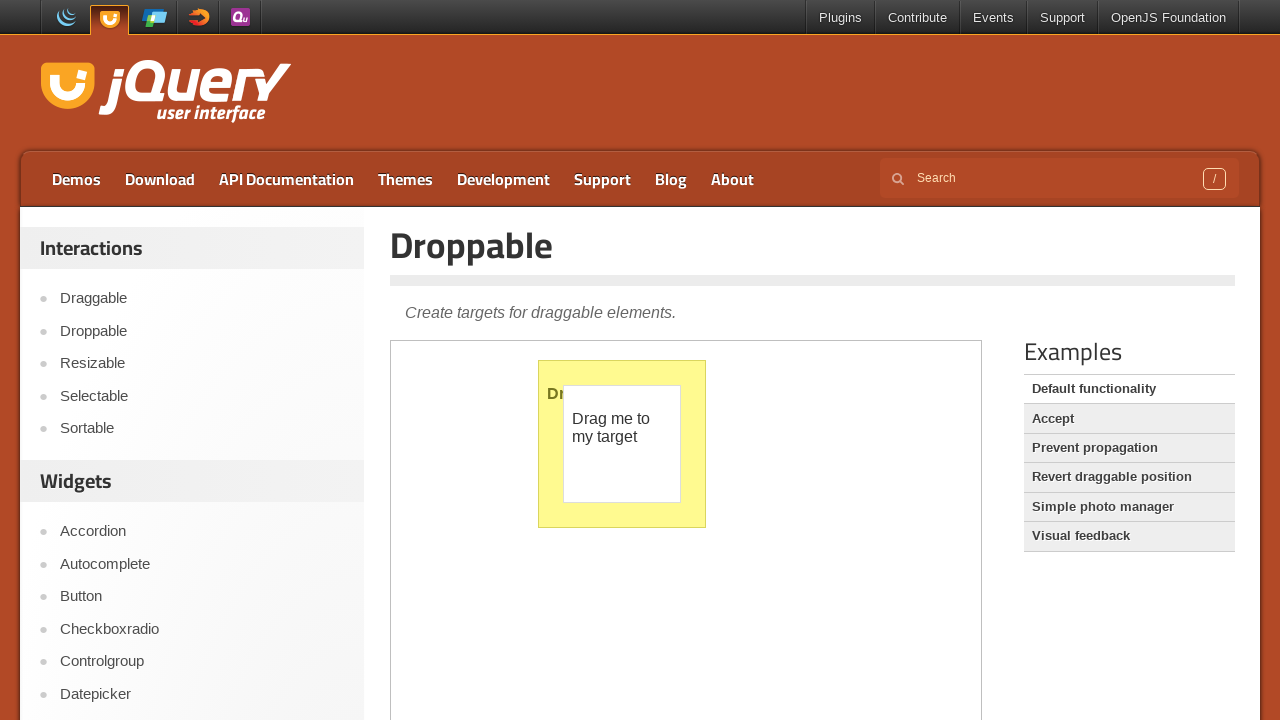

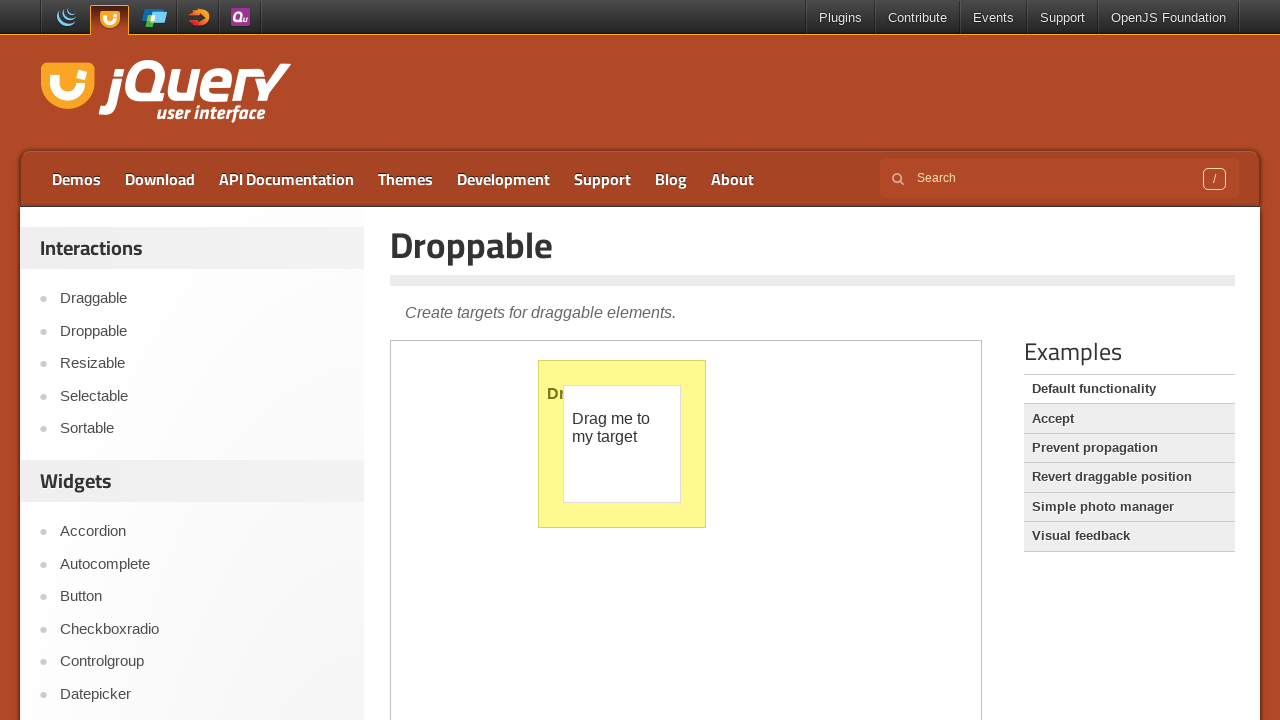